Tests that tasks persist after page reload by creating tasks, reloading the page, and verifying the task count remains the same.

Starting URL: https://demo.playwright.dev/todomvc/#/

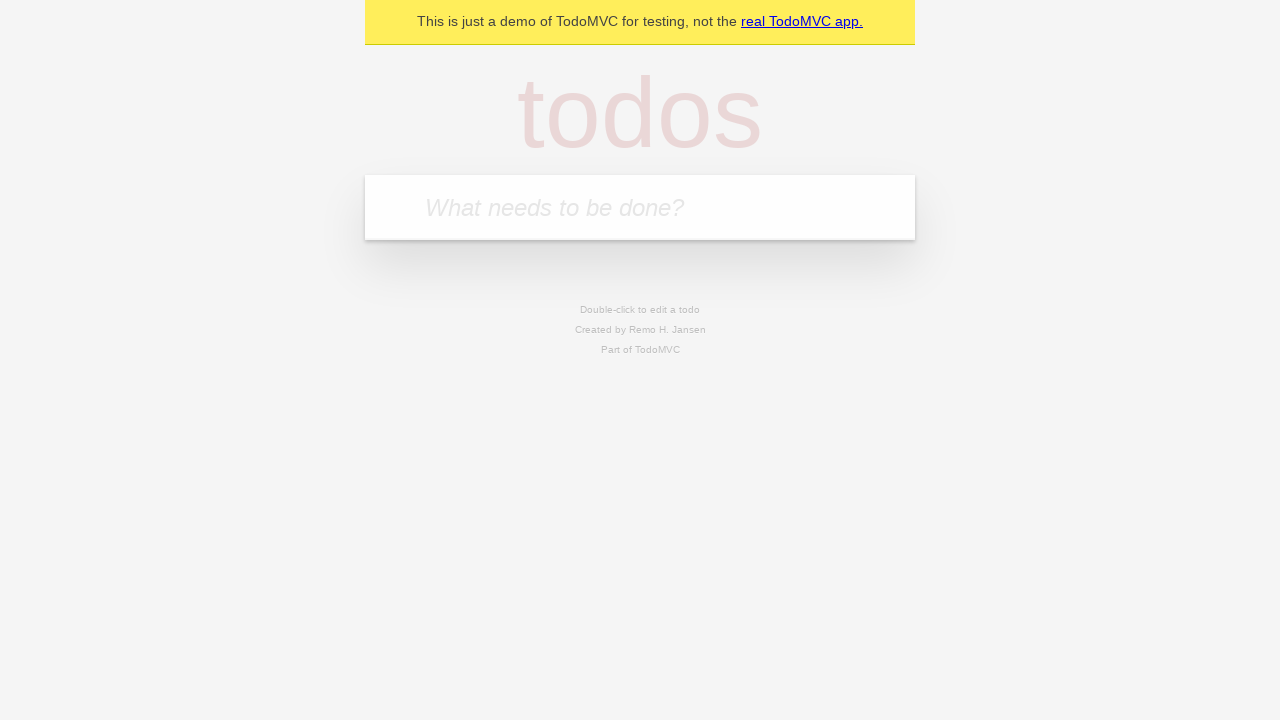

Filled task input field with 'Task 1' on internal:attr=[placeholder="What needs to be done?"i]
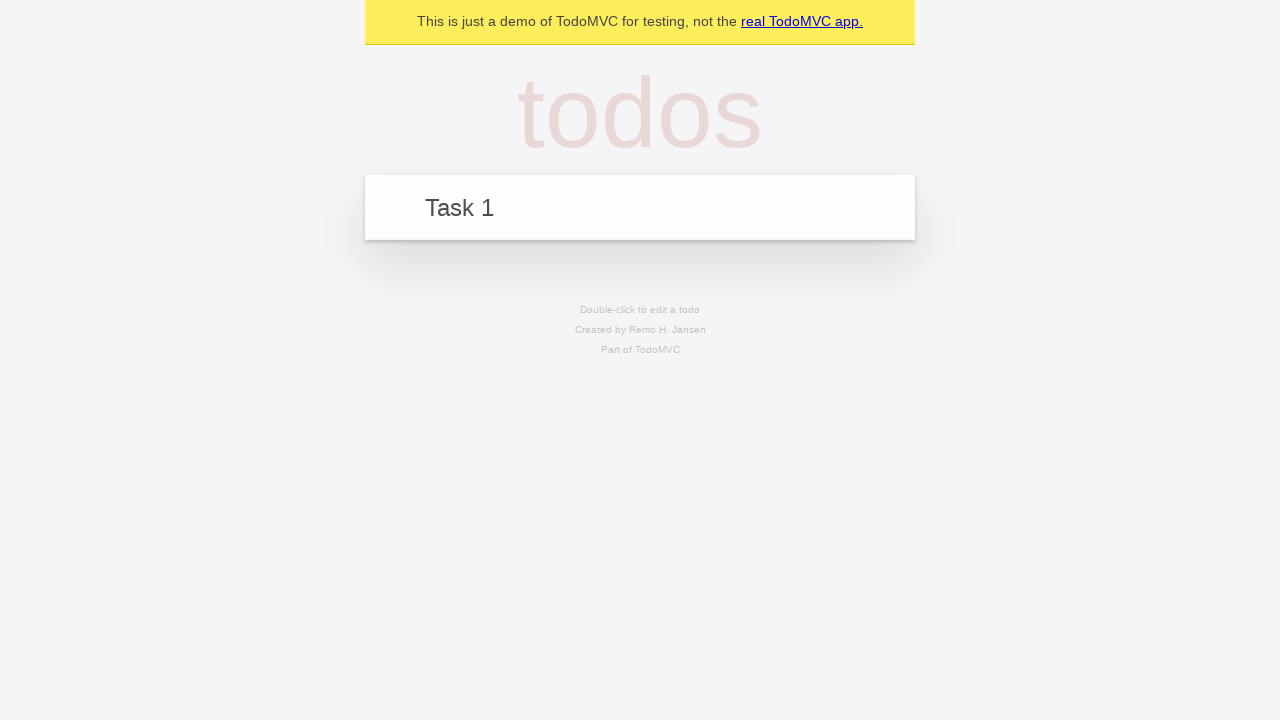

Pressed Enter to create first task on internal:attr=[placeholder="What needs to be done?"i]
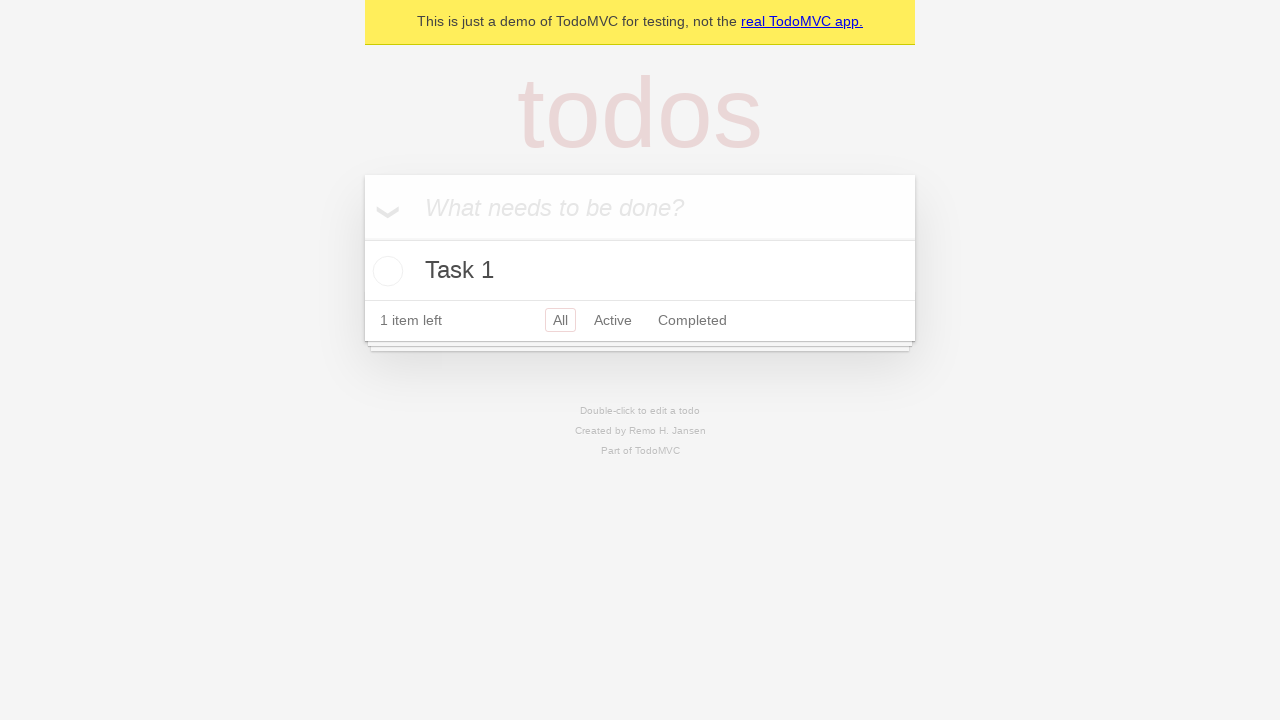

Filled task input field with 'Task 2' on internal:attr=[placeholder="What needs to be done?"i]
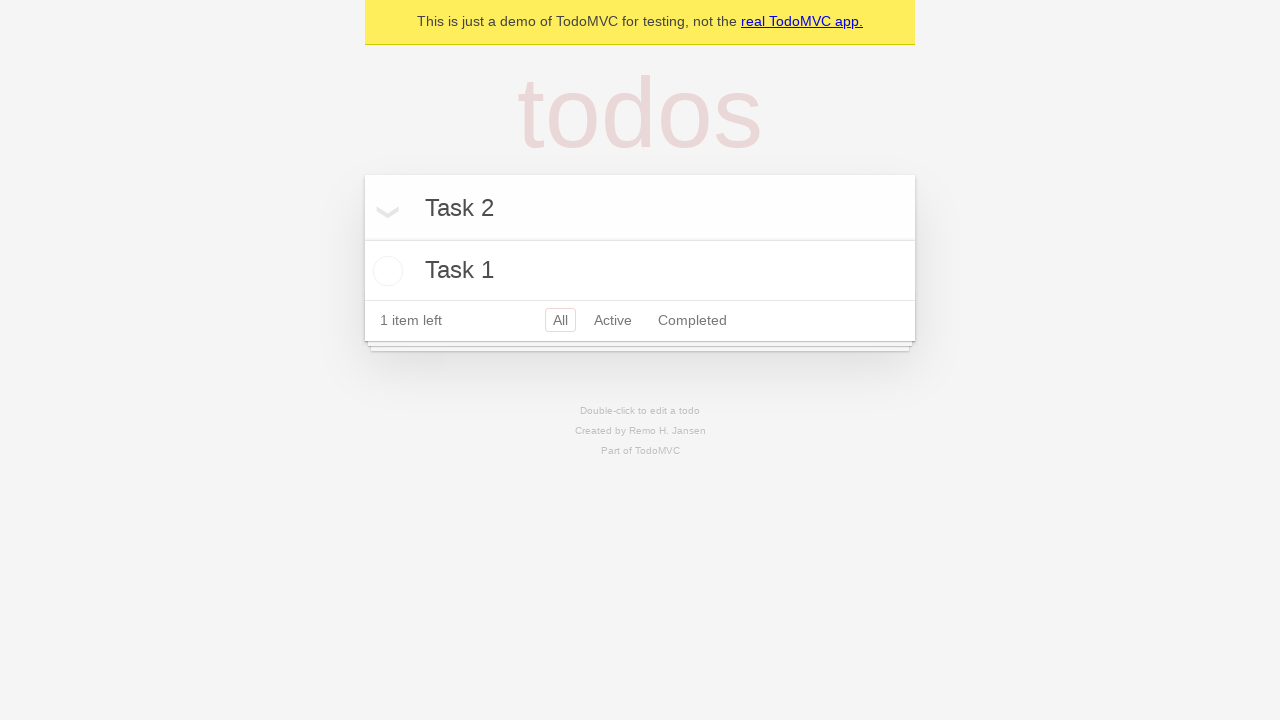

Pressed Enter to create second task on internal:attr=[placeholder="What needs to be done?"i]
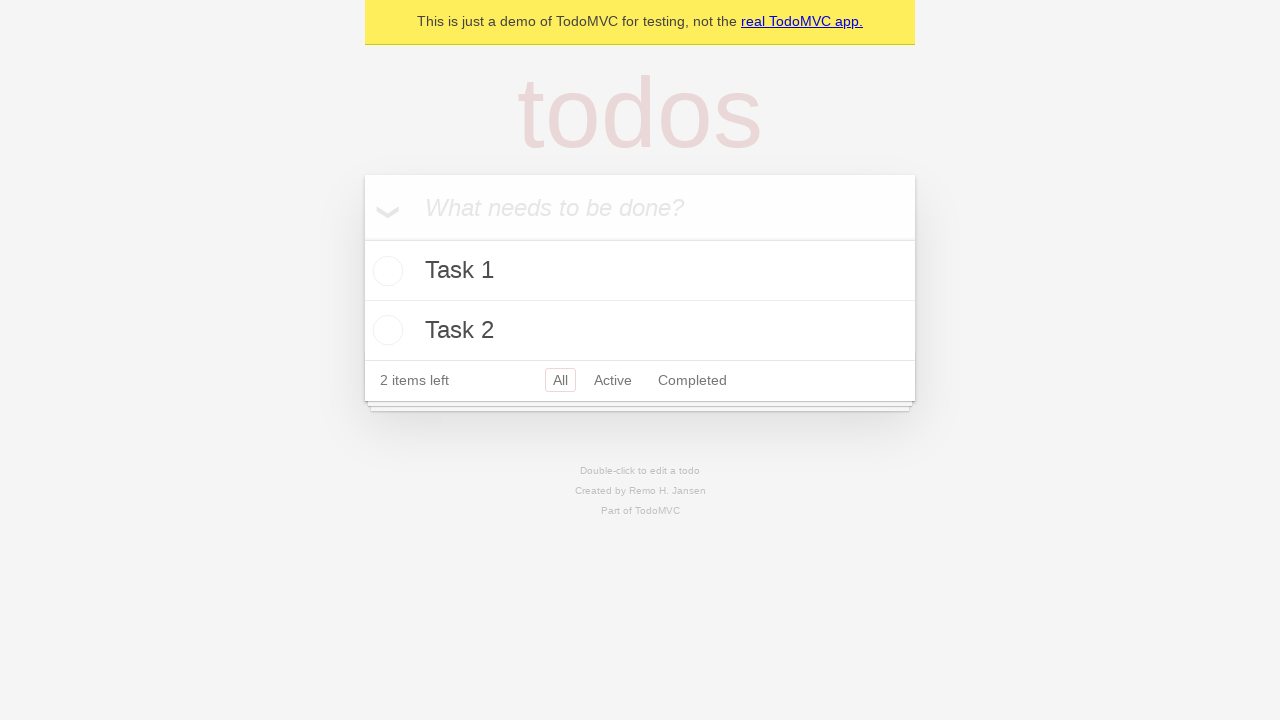

Reloaded the page to test task persistence
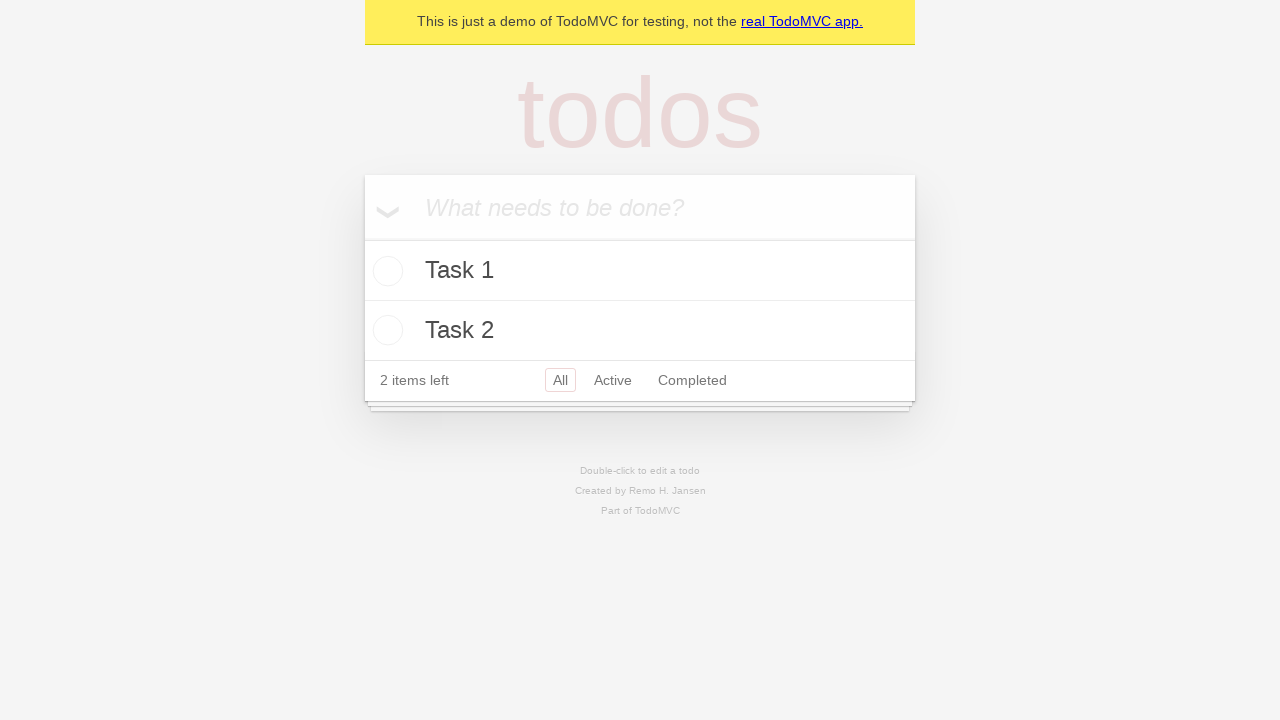

Counted tasks after reload: 2 tasks found
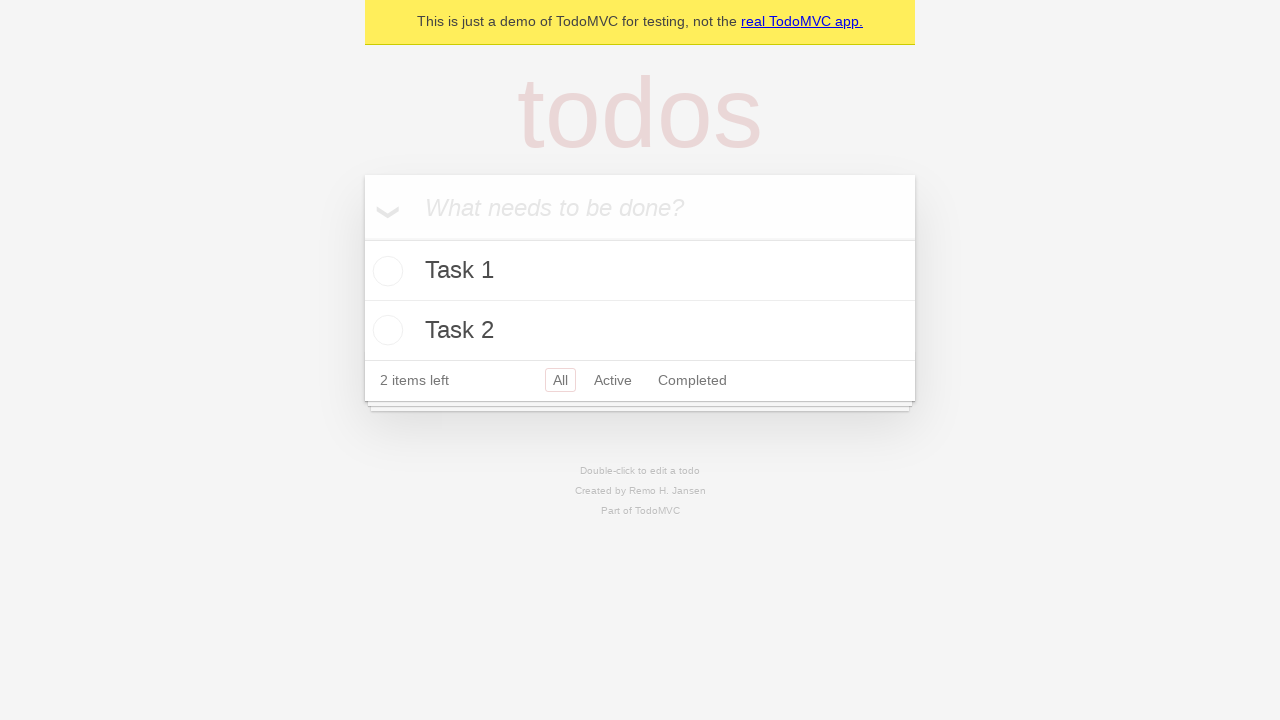

Assertion passed: task count is 2 after page reload
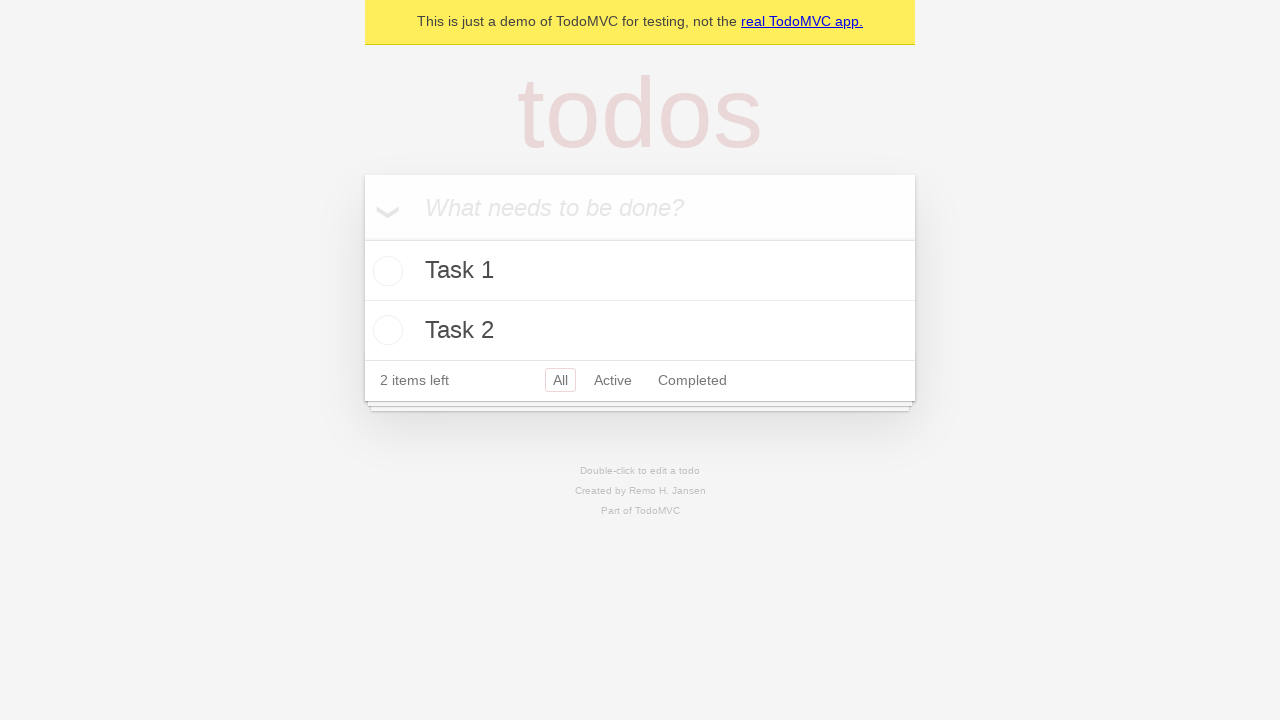

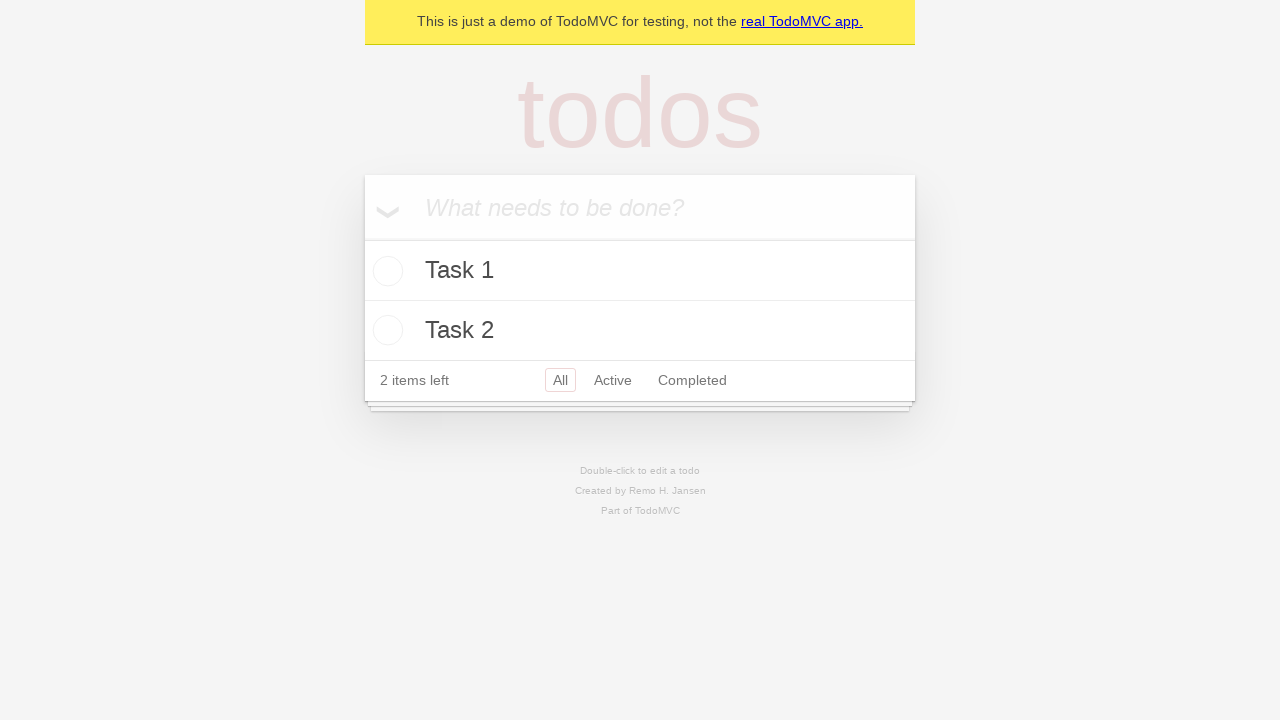